Tests form filling functionality by entering FirstName, LastName, and Email address fields on a registration page using name/placeholder locators.

Starting URL: http://demo.automationtesting.in/Register.html

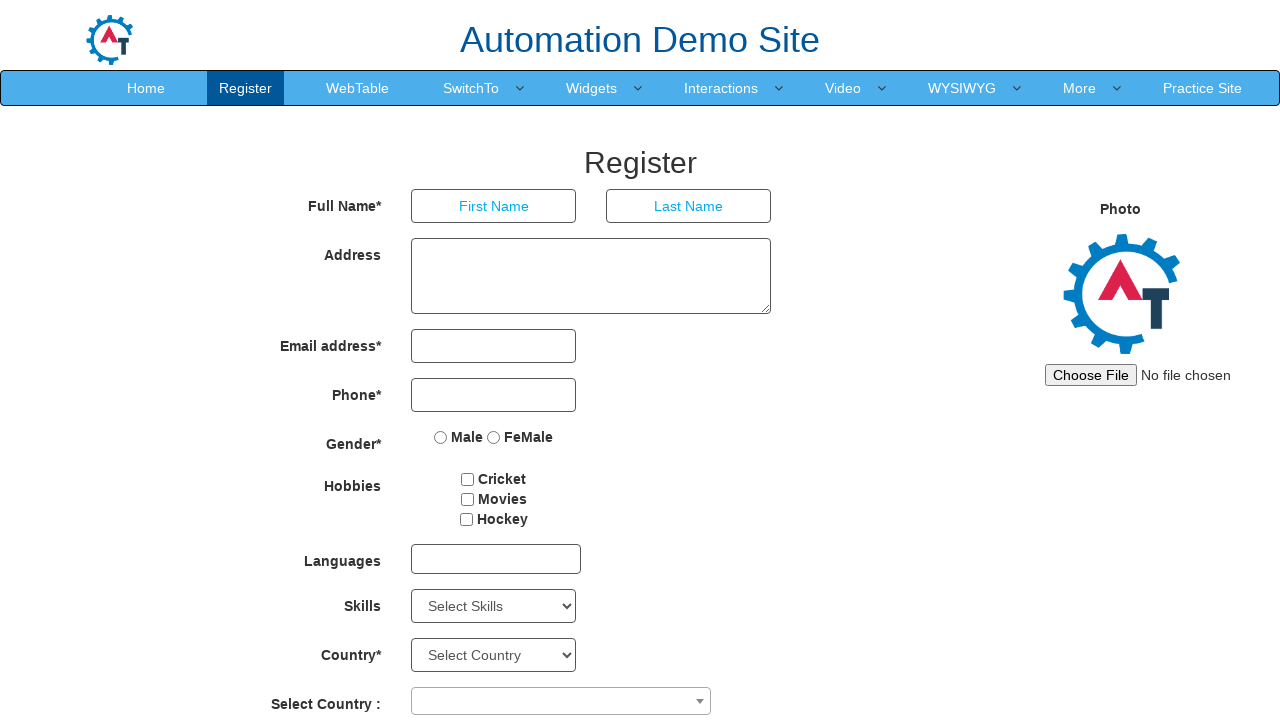

Filled First Name field with 'Marcus' on input[placeholder='First Name']
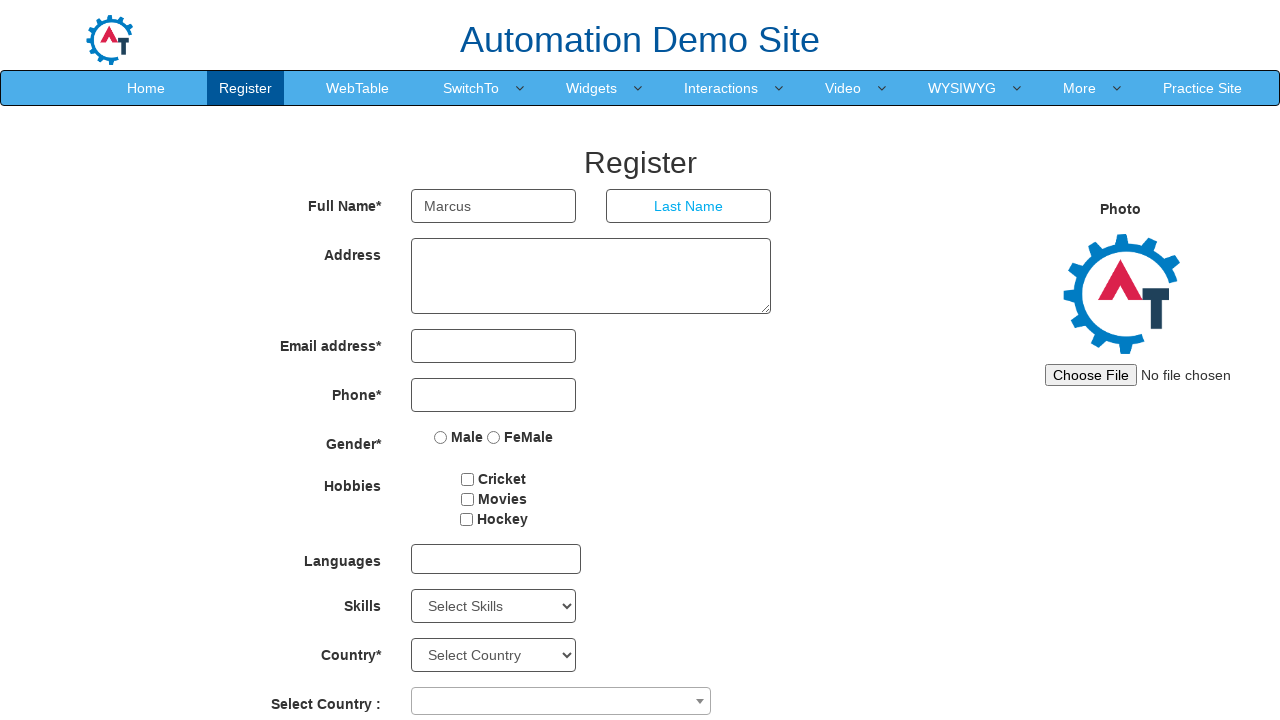

Filled Last Name field with 'Thompson' on input[placeholder='Last Name']
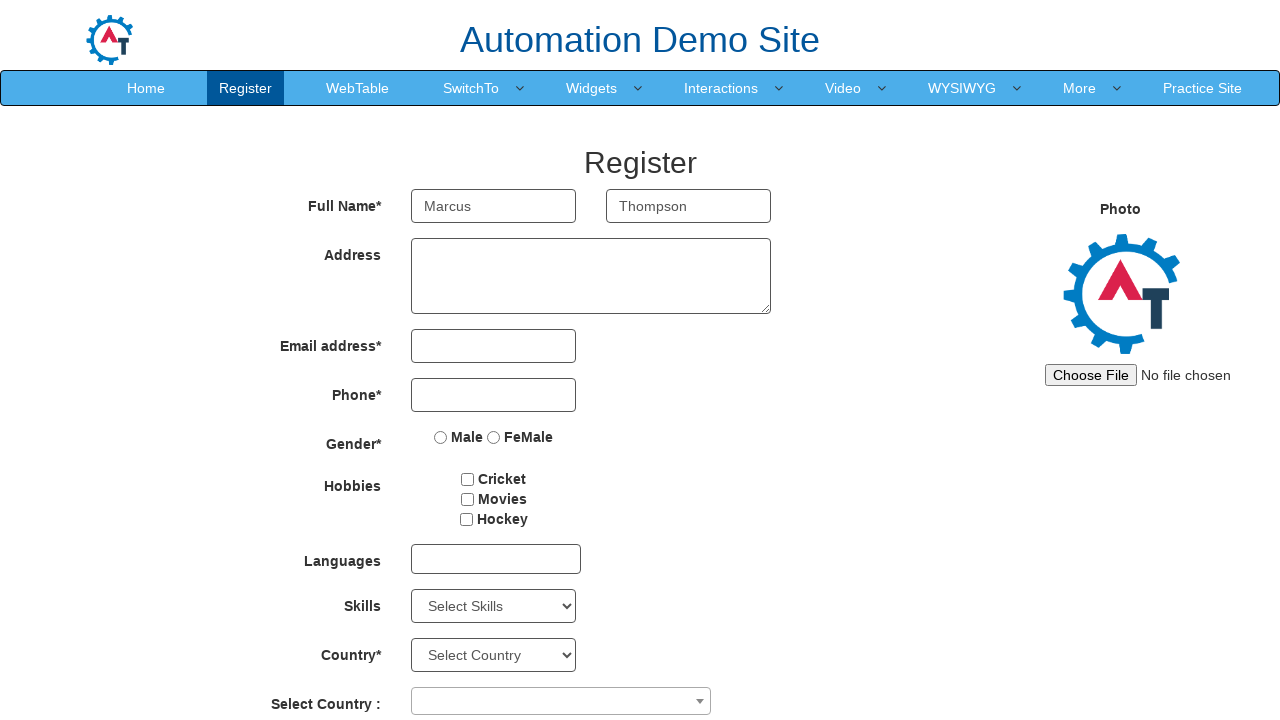

Filled Email address field with 'marcus.thompson@example.com' on input[ng-model='EmailAdress']
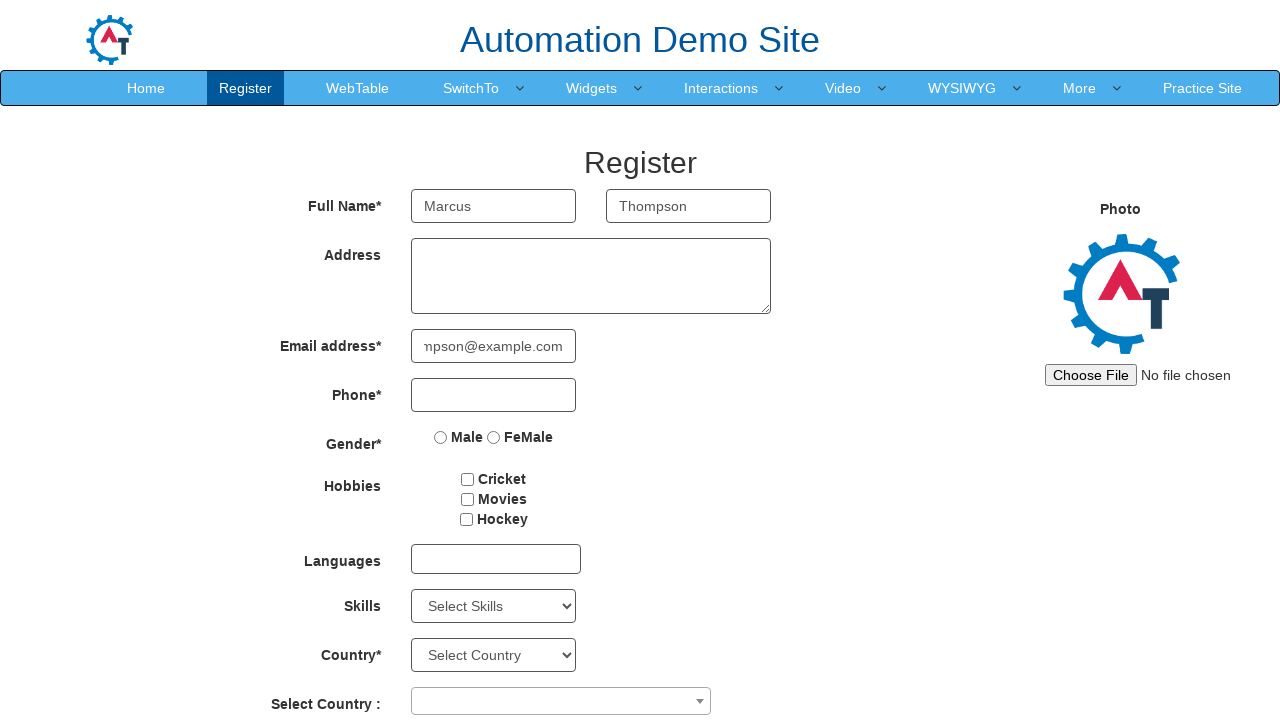

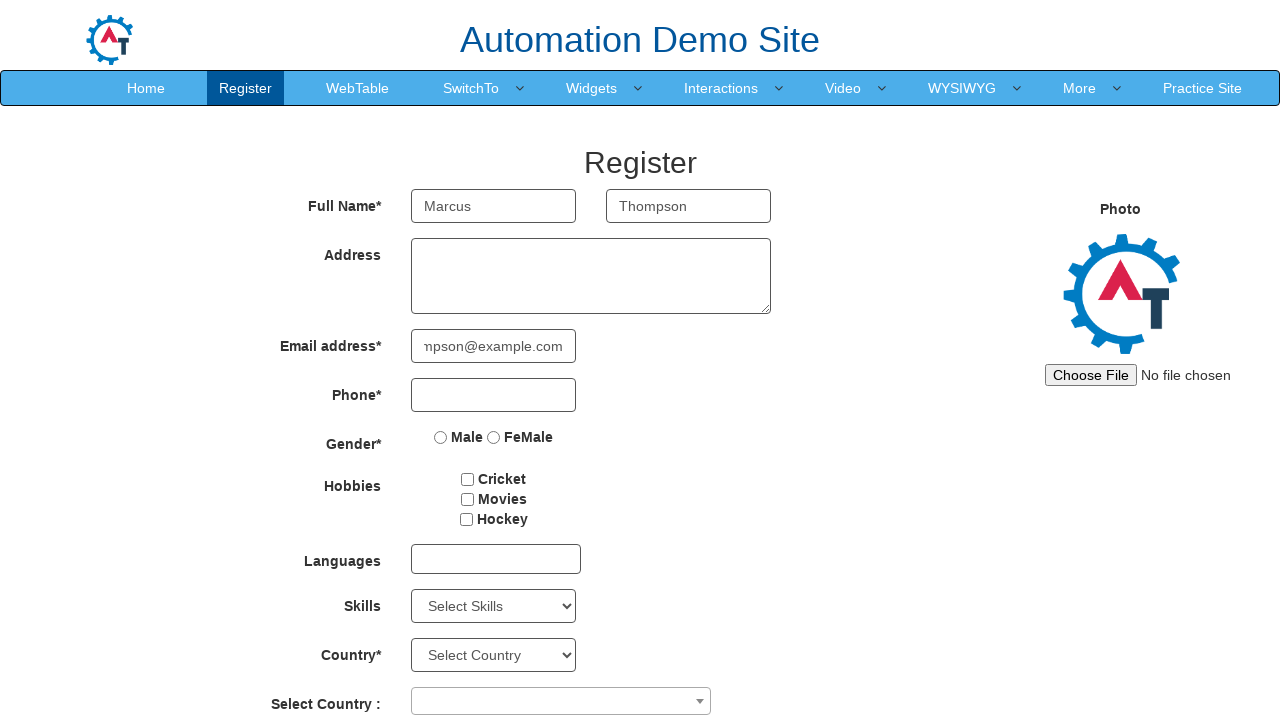